Tests second state - adds two elements then deletes one, verifying one Delete button remains

Starting URL: https://the-internet.herokuapp.com/add_remove_elements/

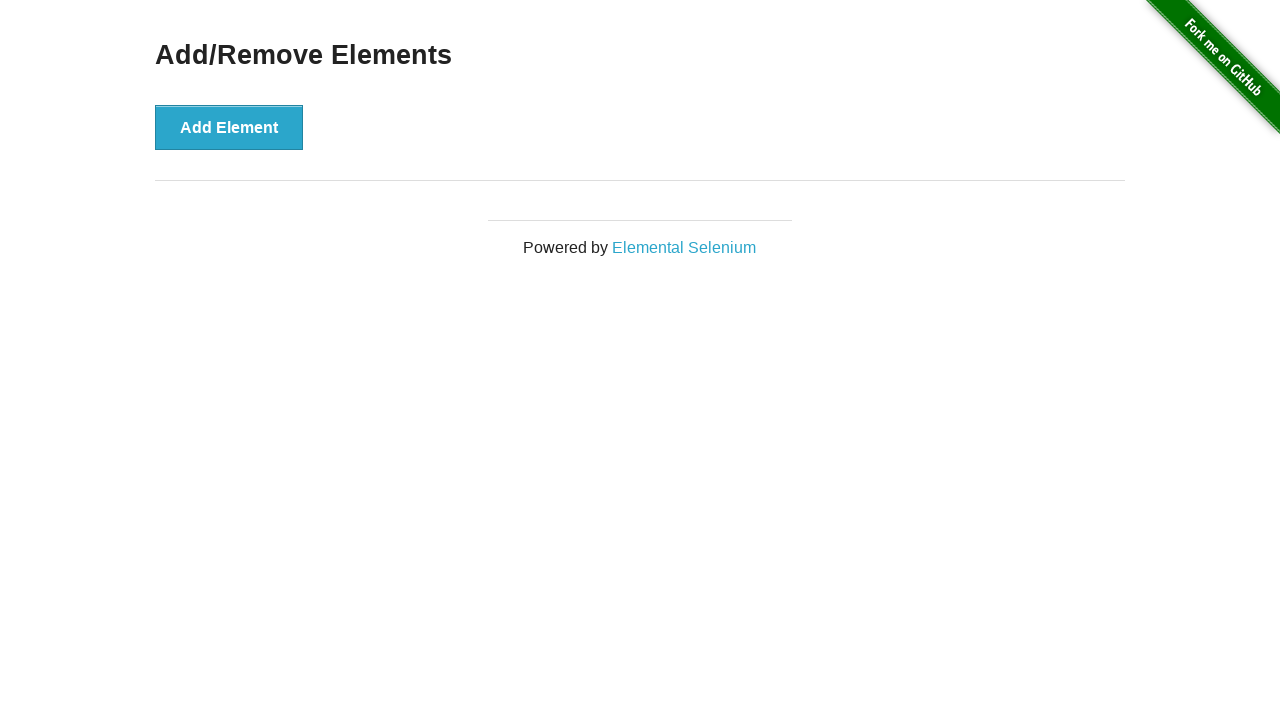

Navigated to Add/Remove Elements page
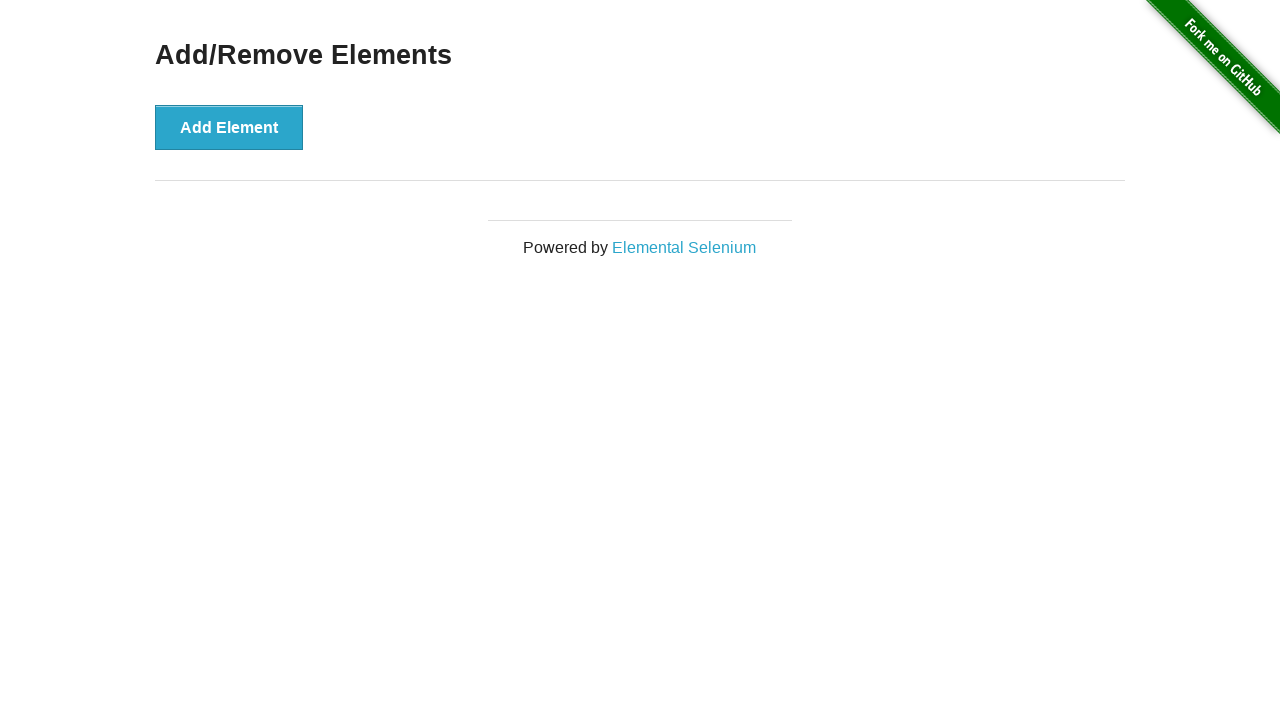

Clicked Add Element button - first time at (229, 127) on button[onclick='addElement()']
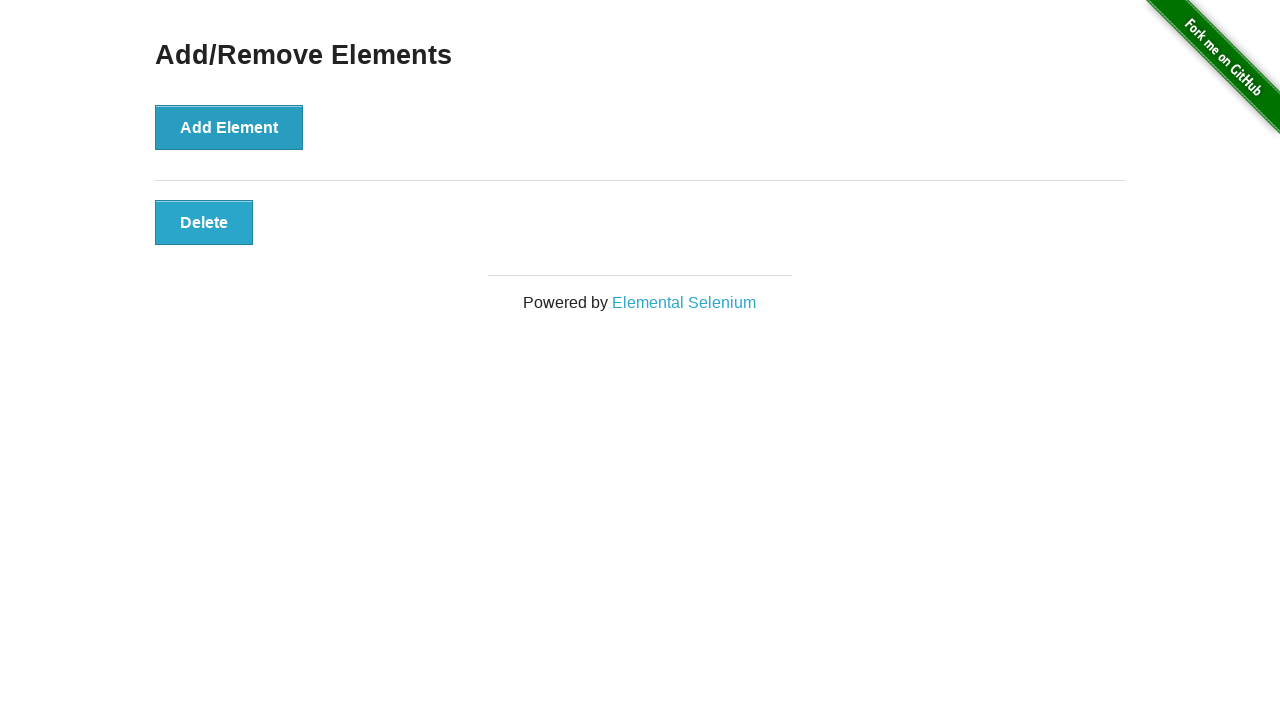

Clicked Add Element button - second time at (229, 127) on button[onclick='addElement()']
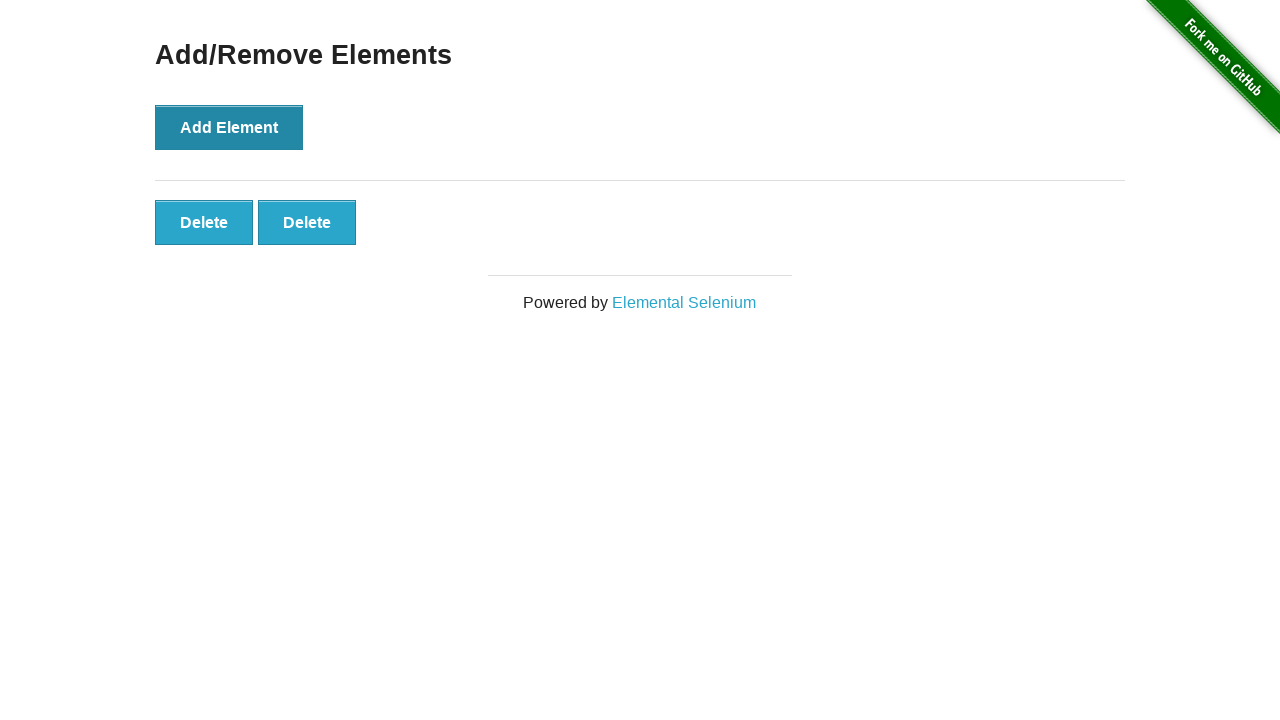

Verified two Delete buttons are present
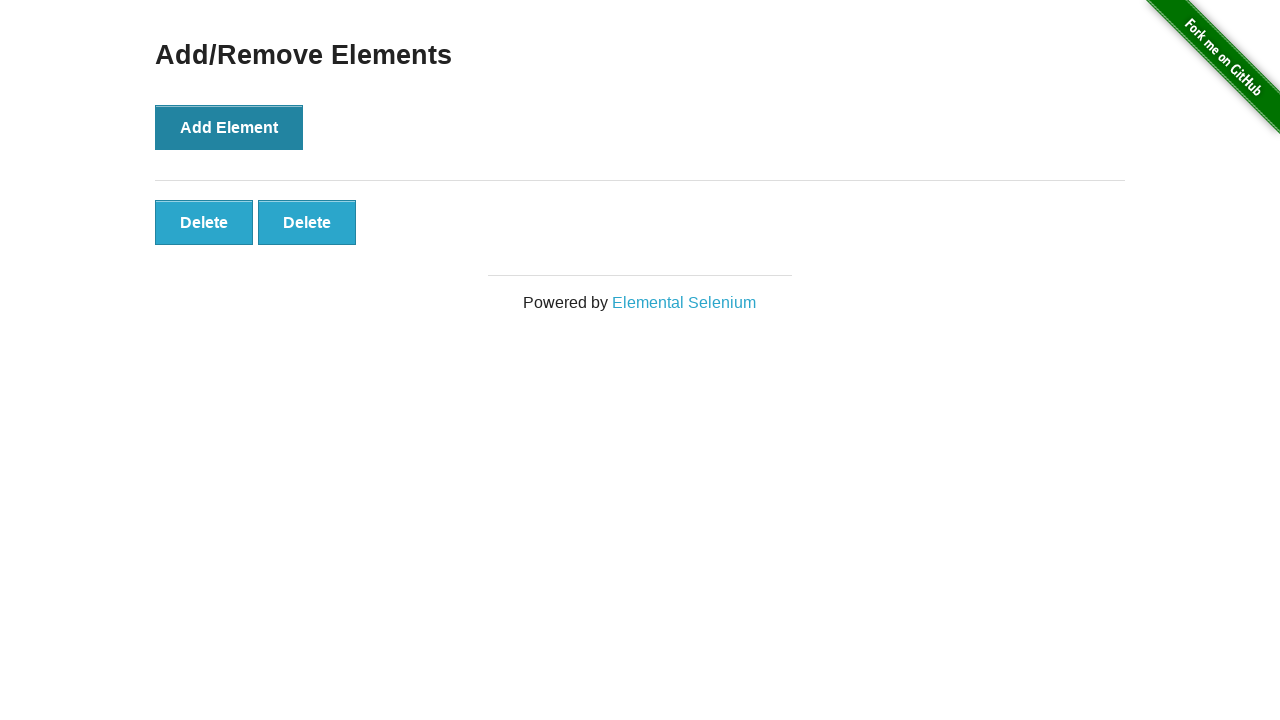

Clicked first Delete button to remove one element at (204, 222) on .added-manually >> nth=0
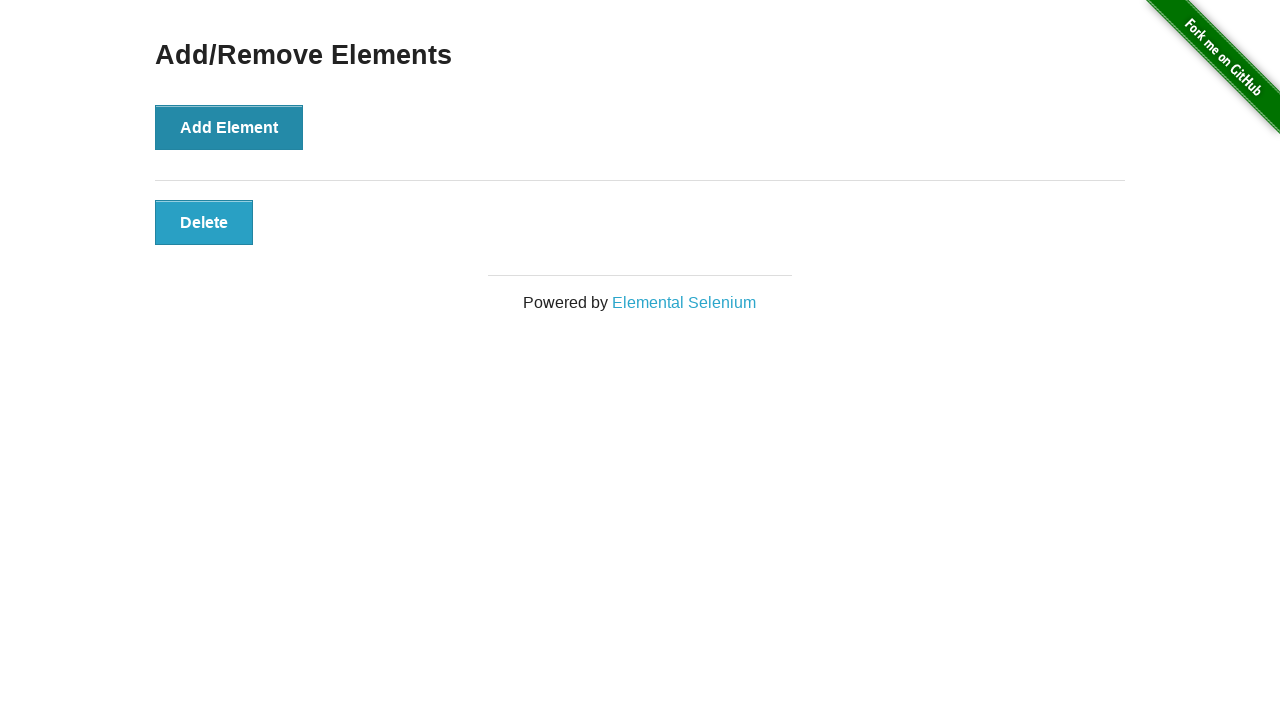

Verified one Delete button remains after deletion
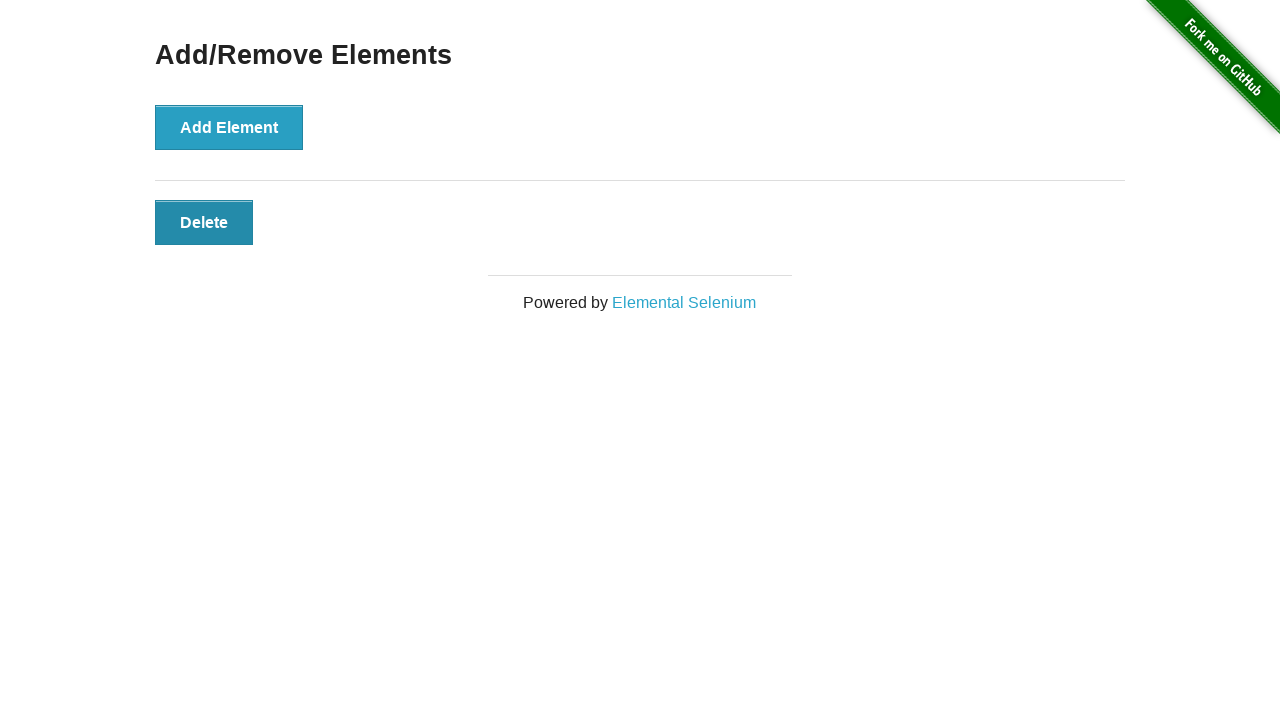

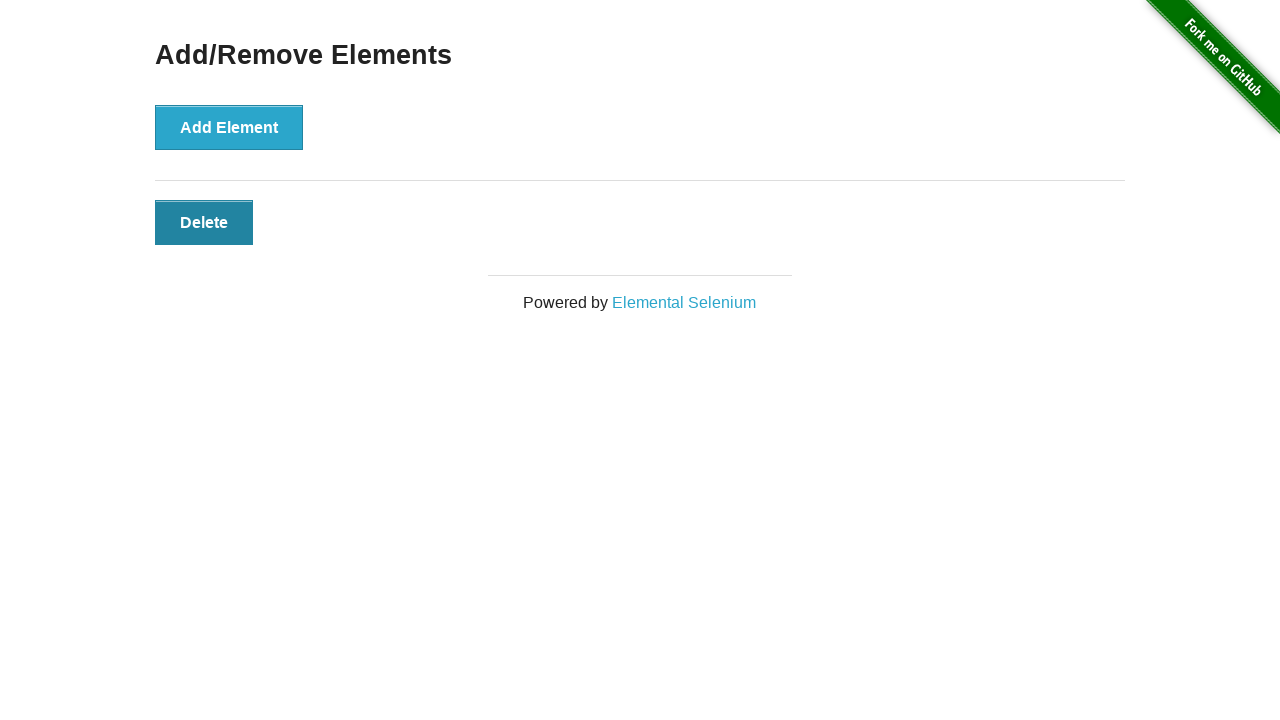